Navigates to the training-support.net homepage and clicks on the "About Us" link to verify navigation works correctly.

Starting URL: https://training-support.net

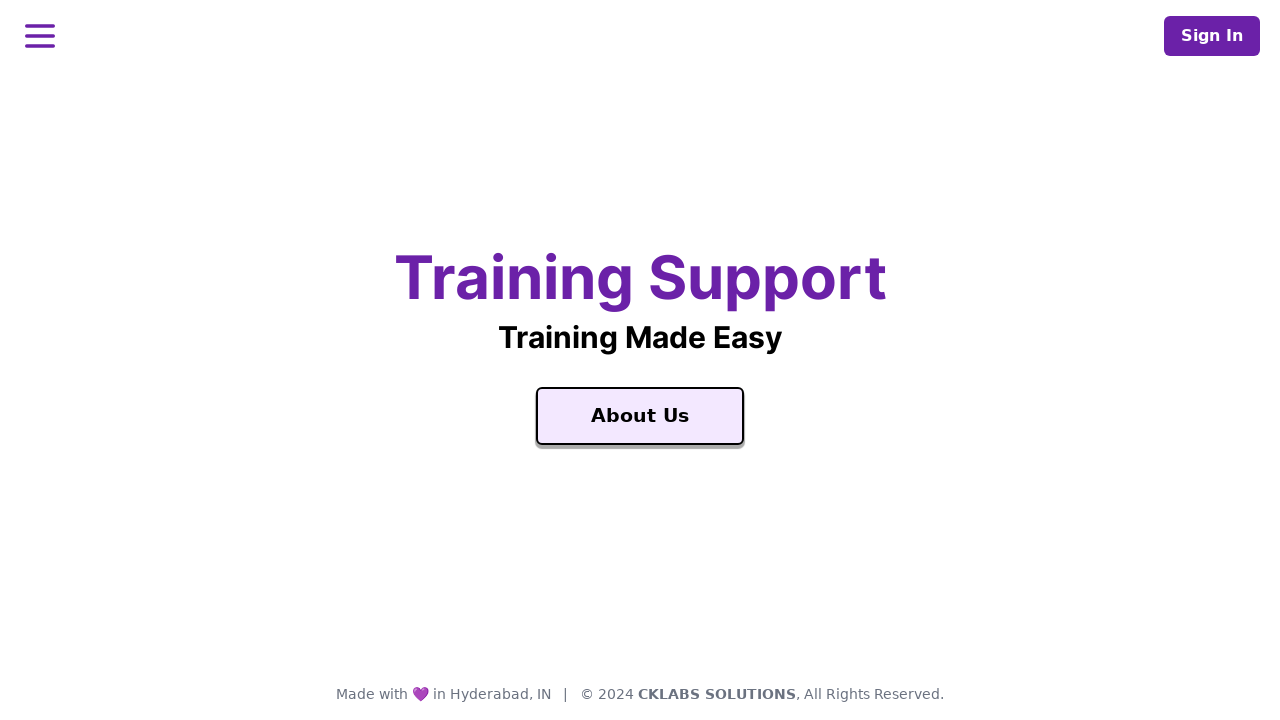

Navigated to training-support.net homepage
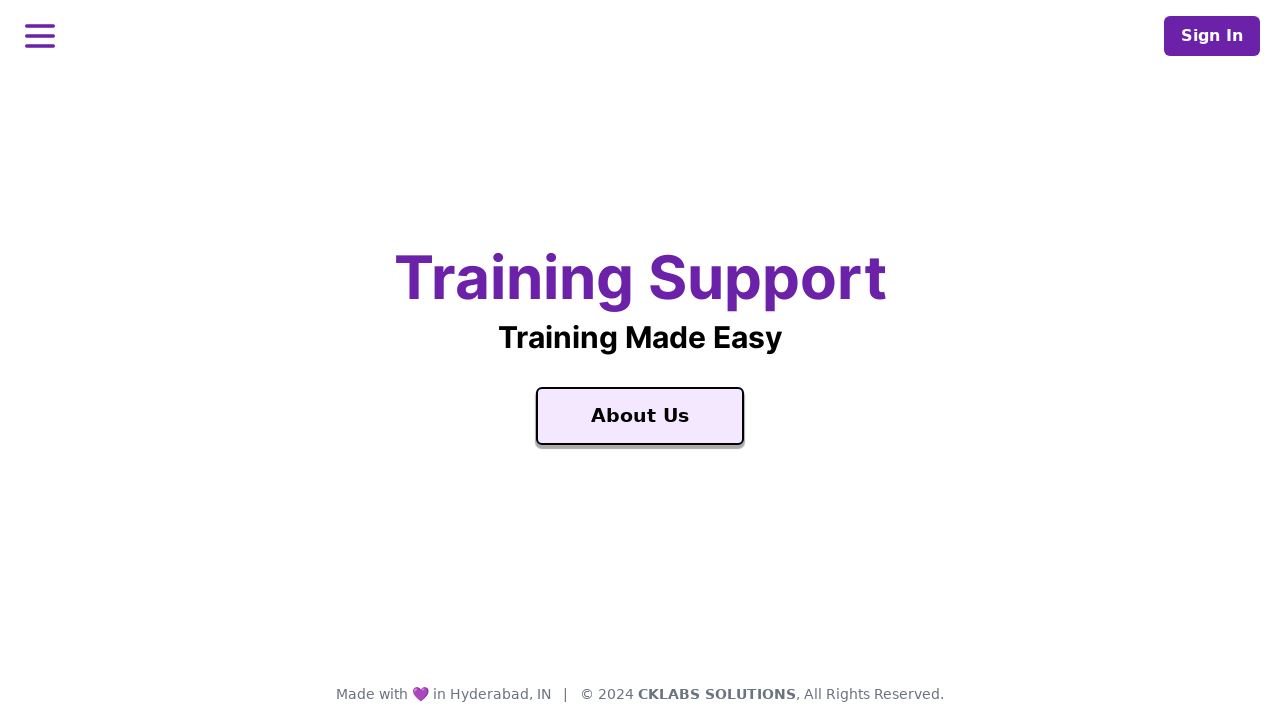

Clicked on the 'About Us' link at (640, 416) on xpath=//a[contains(text(), 'About Us')]
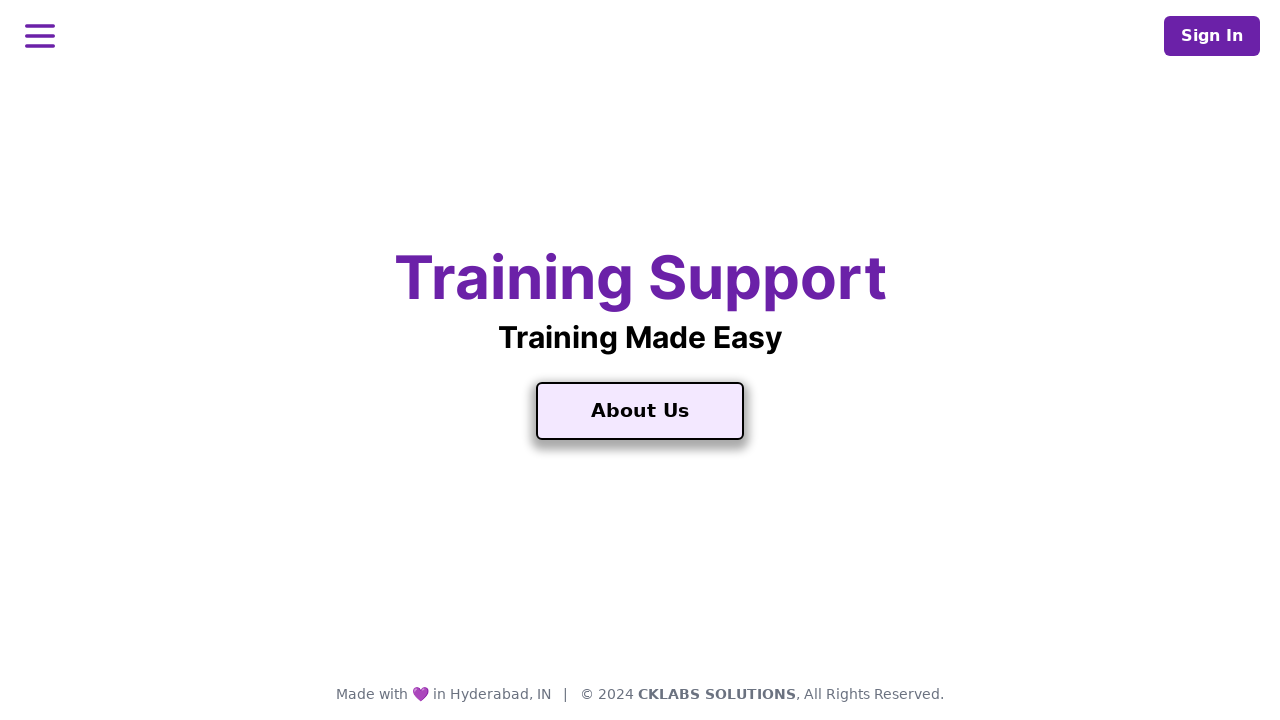

About Us page loaded and DOM content rendered
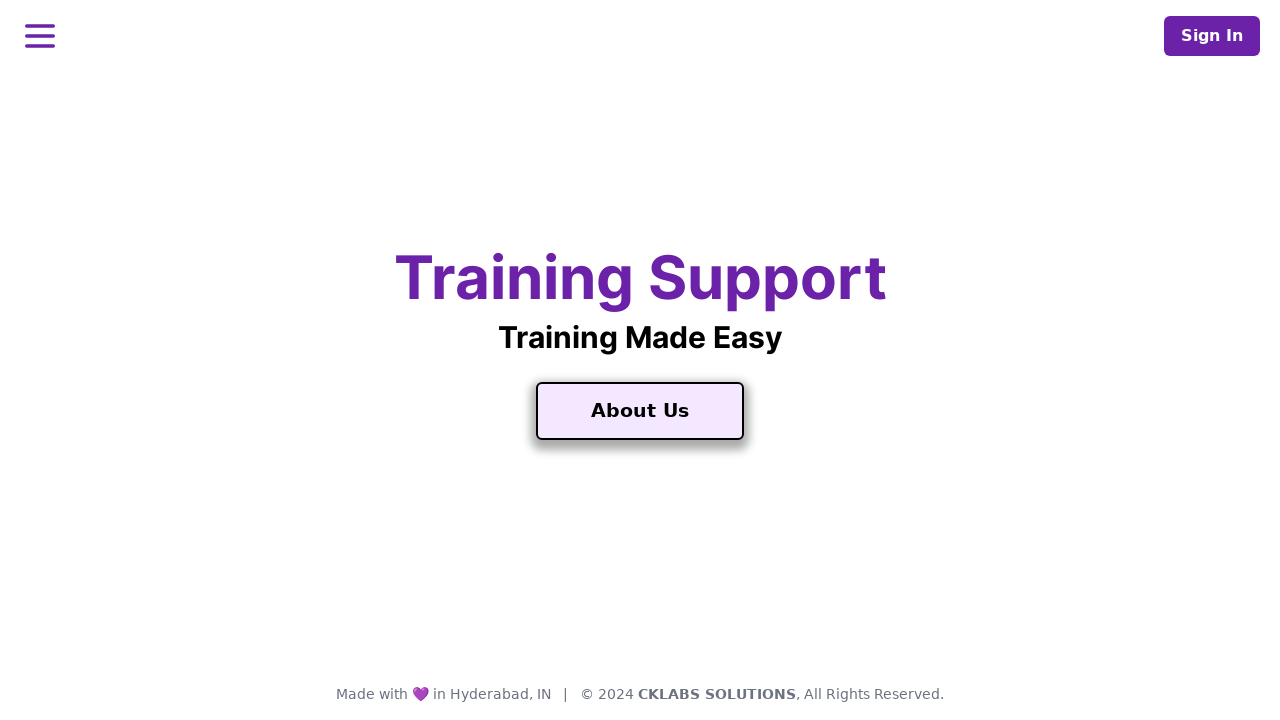

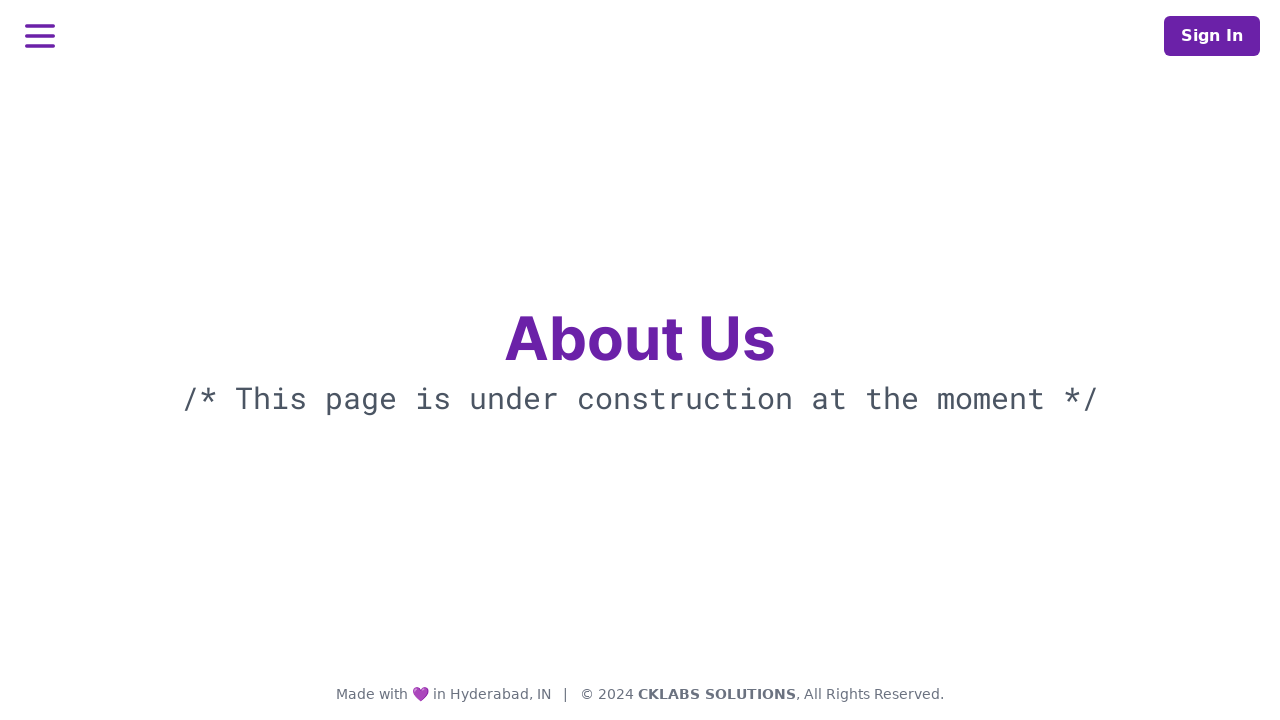